Tests table sorting on a table with helpful class attributes by clicking the Due column header and verifying sorting

Starting URL: http://the-internet.herokuapp.com/tables

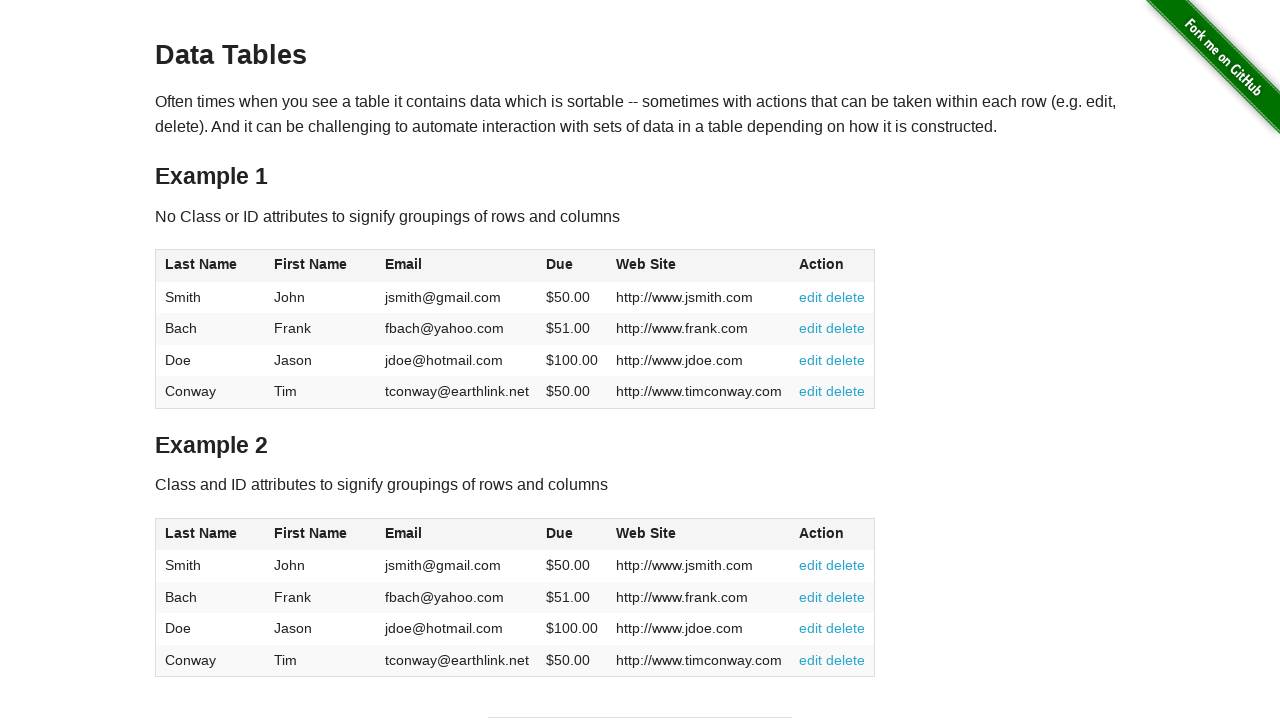

Clicked Due column header in table2 to sort at (560, 533) on #table2 thead .dues
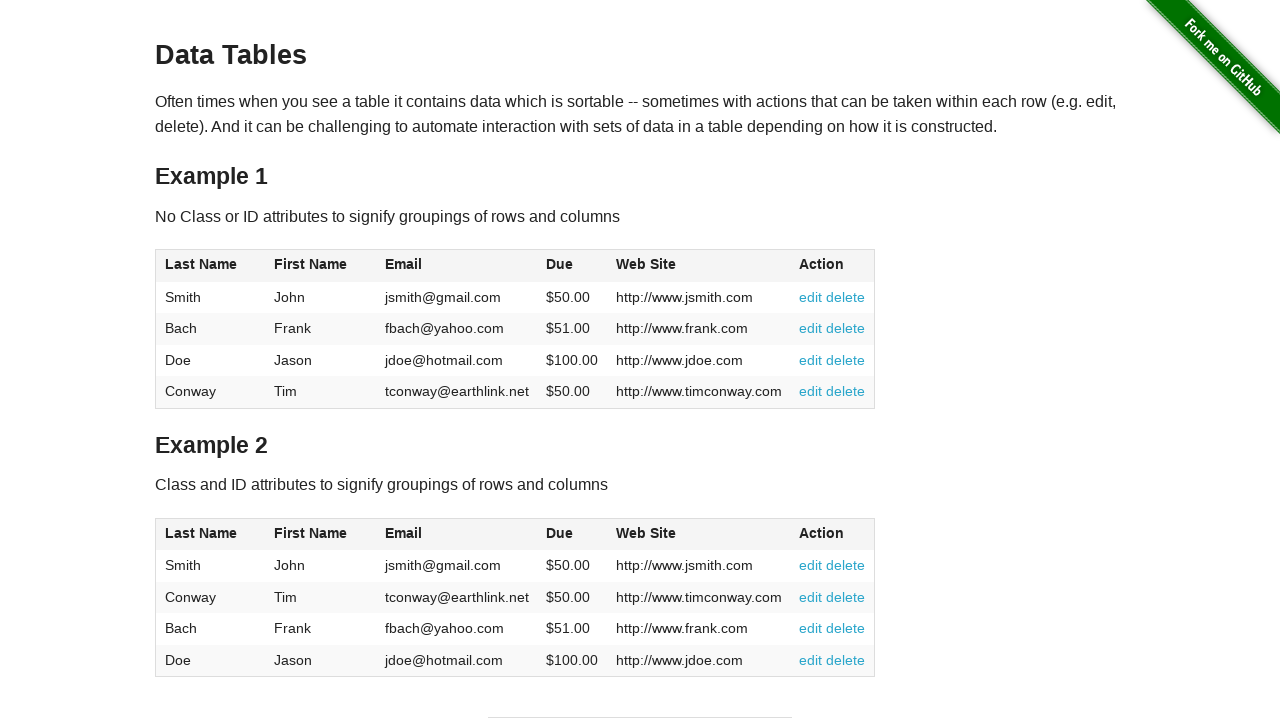

Due column cells loaded in table2 tbody
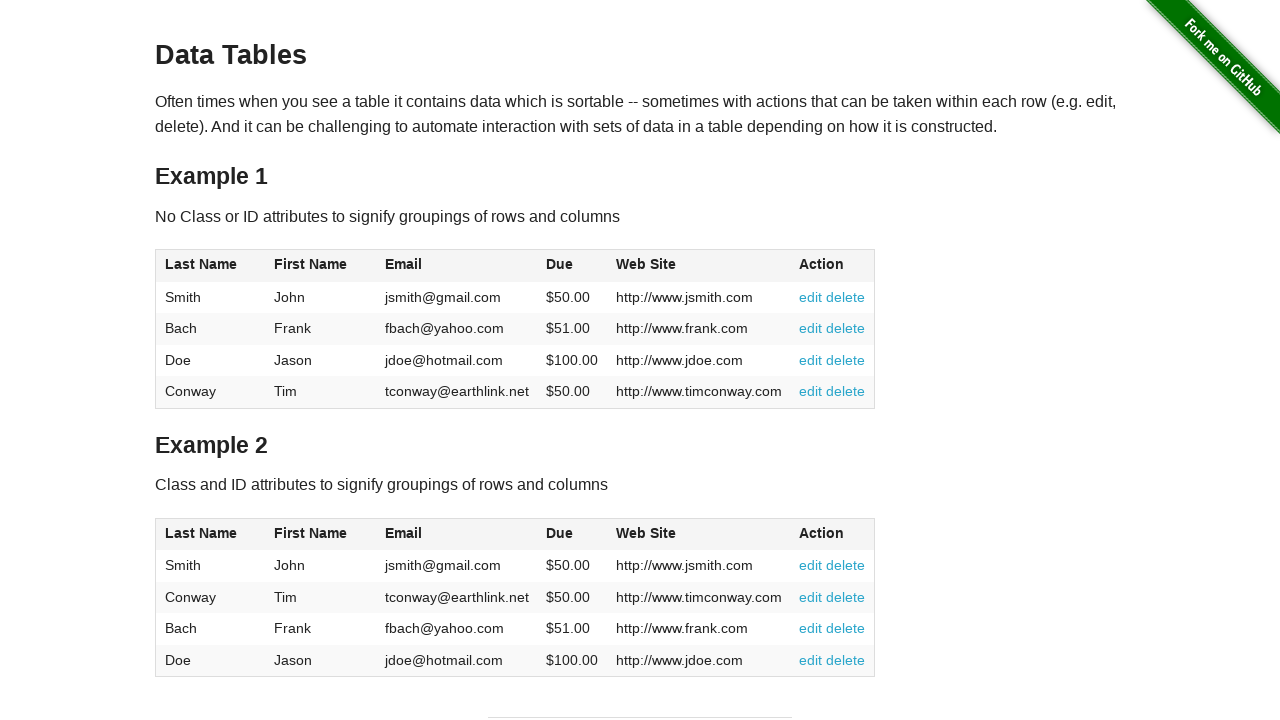

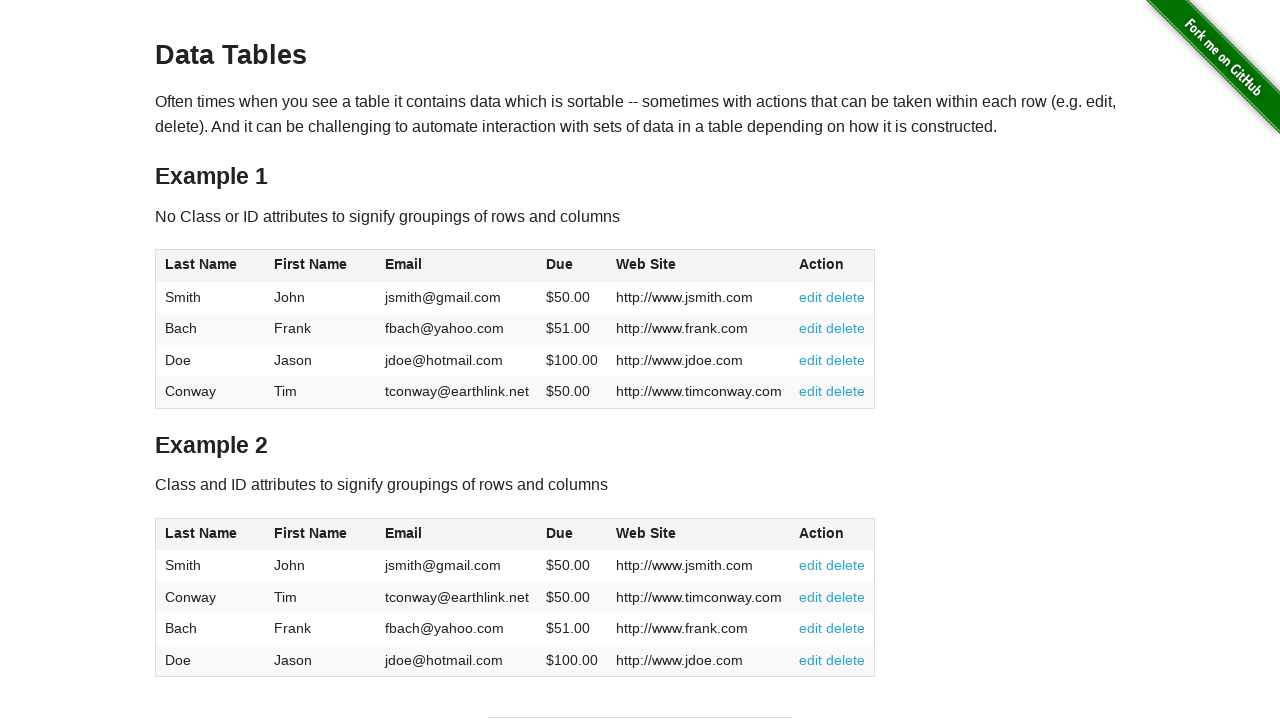